Tests error display when signing in with unauthorized credentials

Starting URL: https://b2c.passport.rt.ru

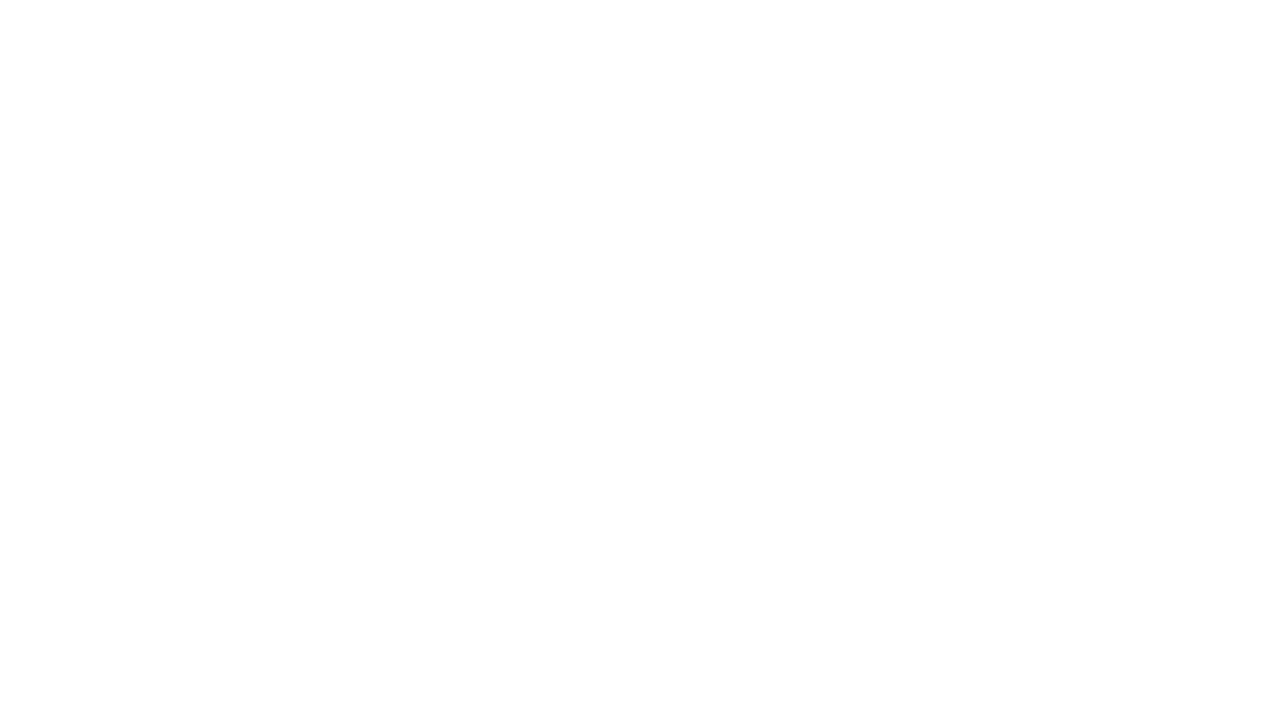

Waited for telephone tab selector to be available
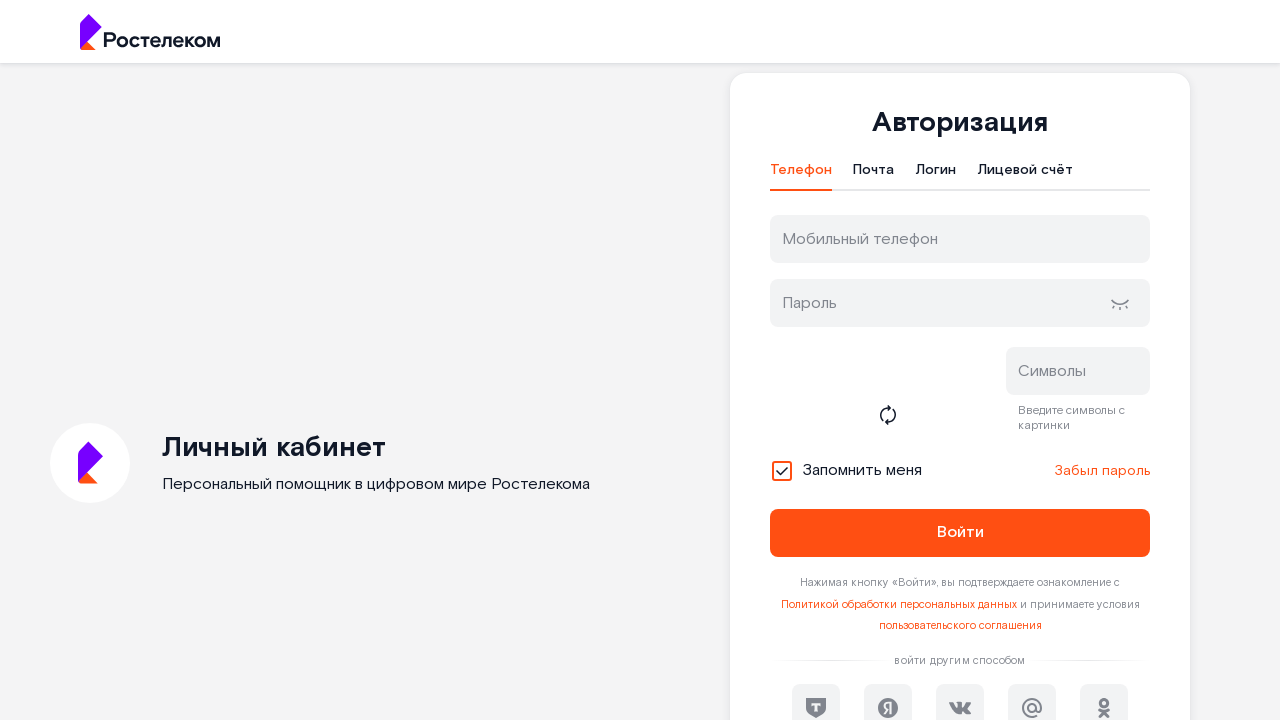

Clicked telephone tab at (801, 175) on #t-btn-tab-phone
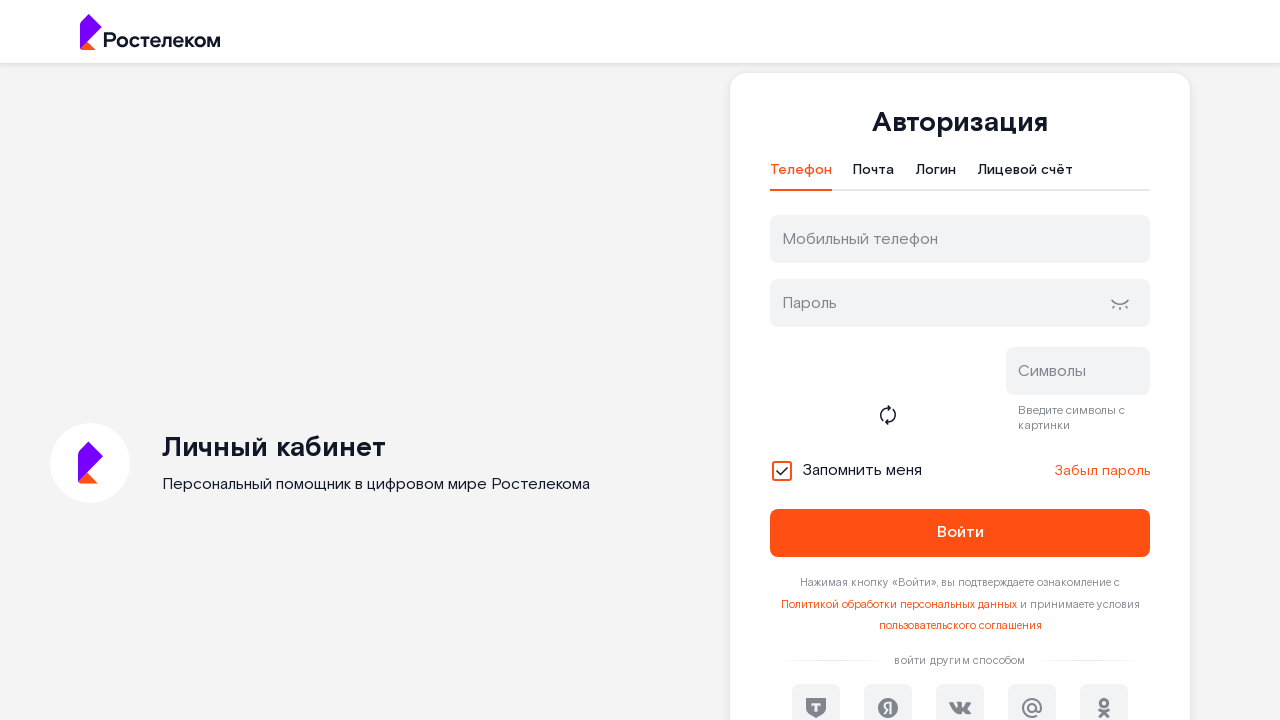

Filled username field with unauthorized phone number '79123456789' on #username
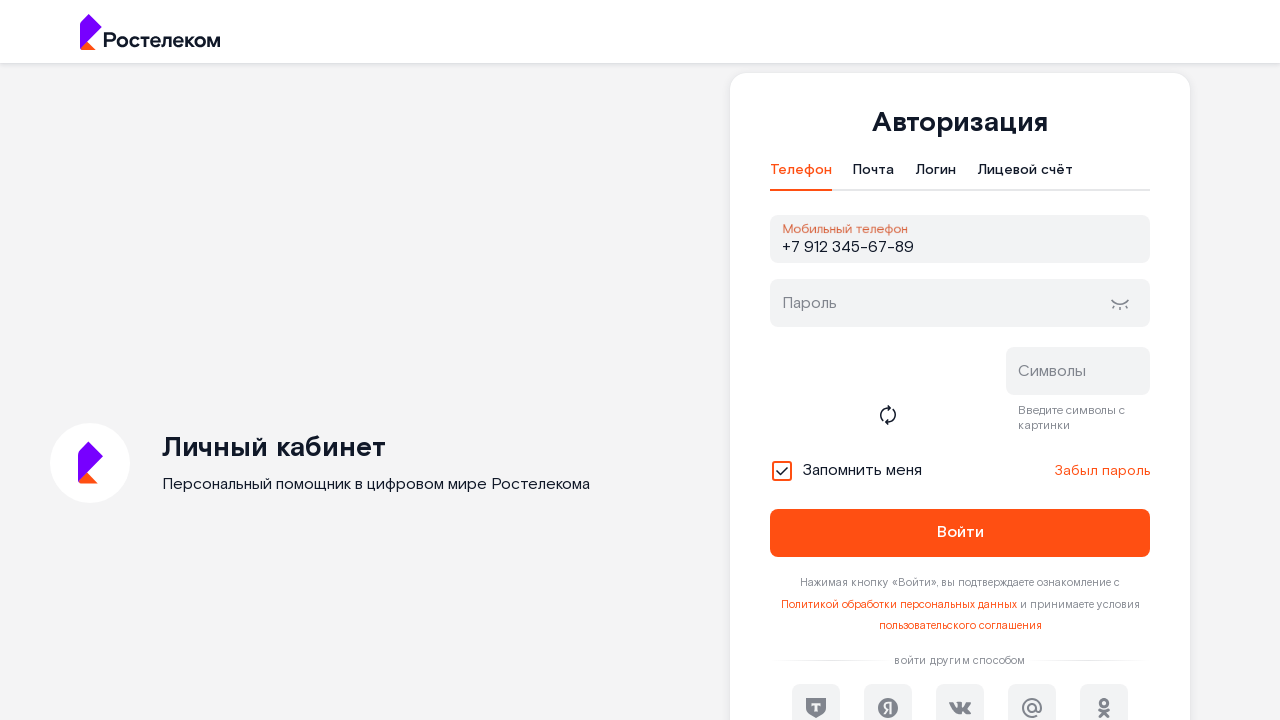

Filled password field with 'TestPassword123!' on #password
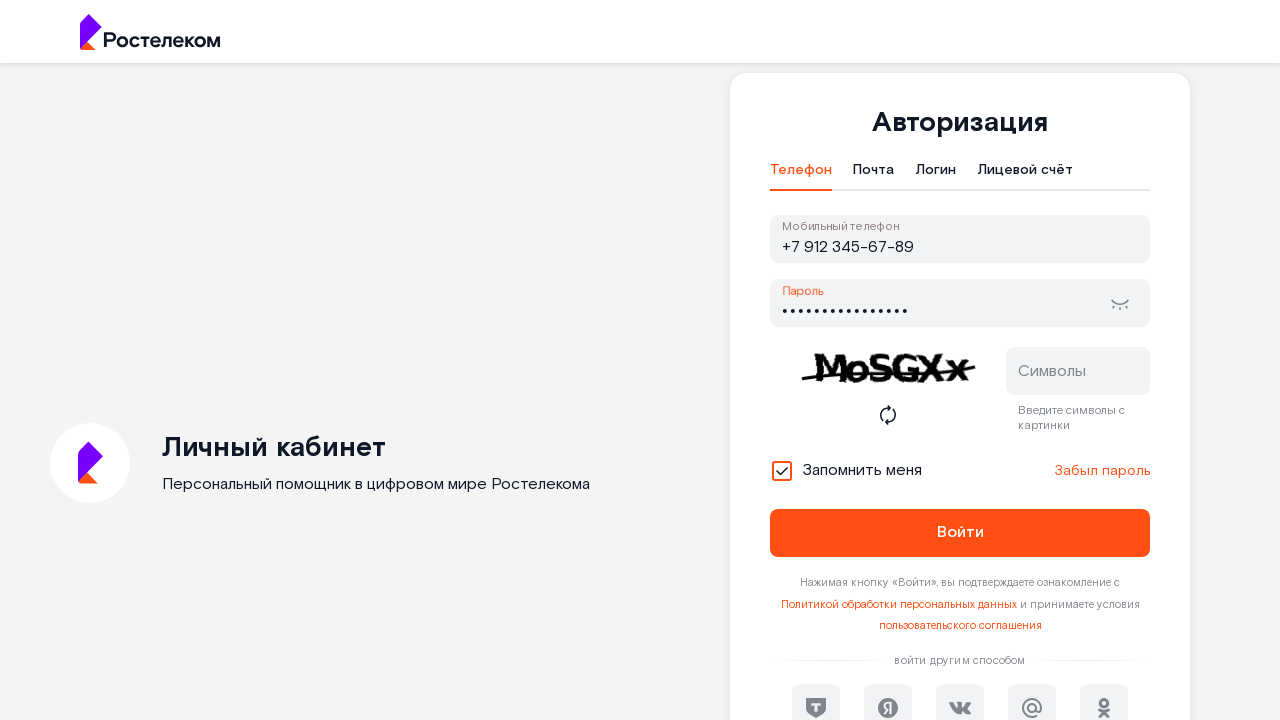

Located password input field
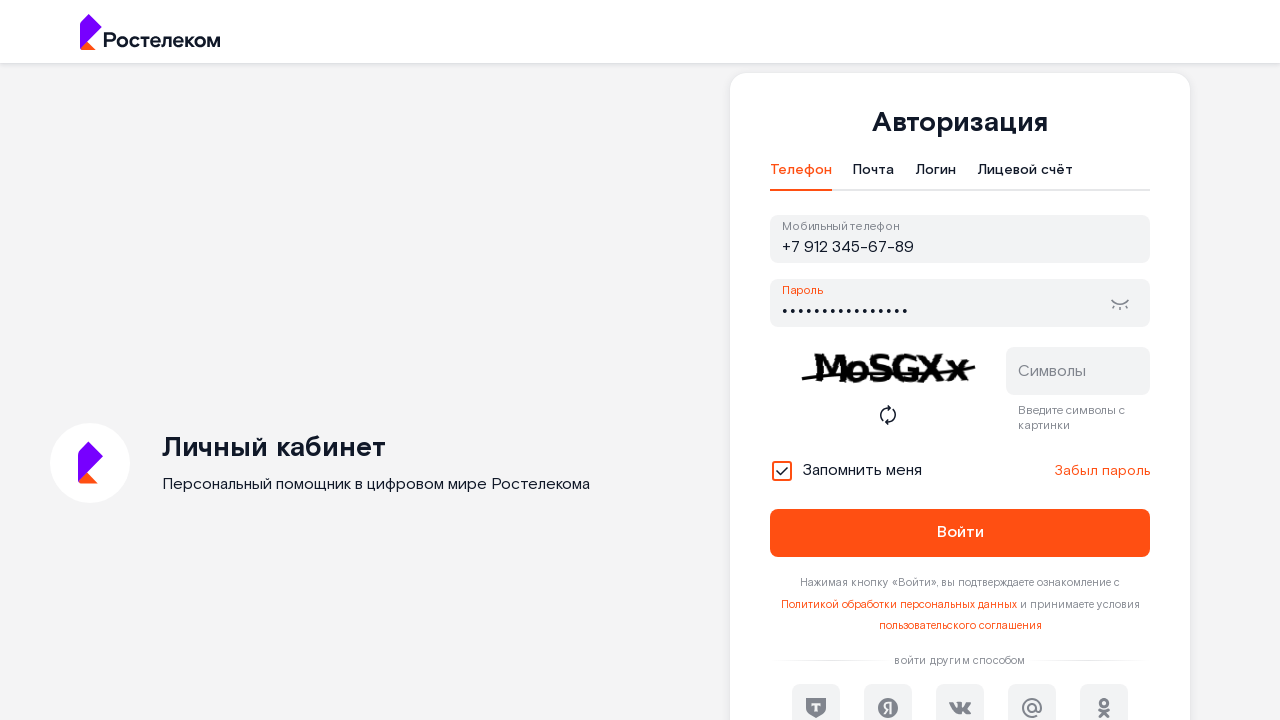

Verified password field contains correct value 'TestPassword123!'
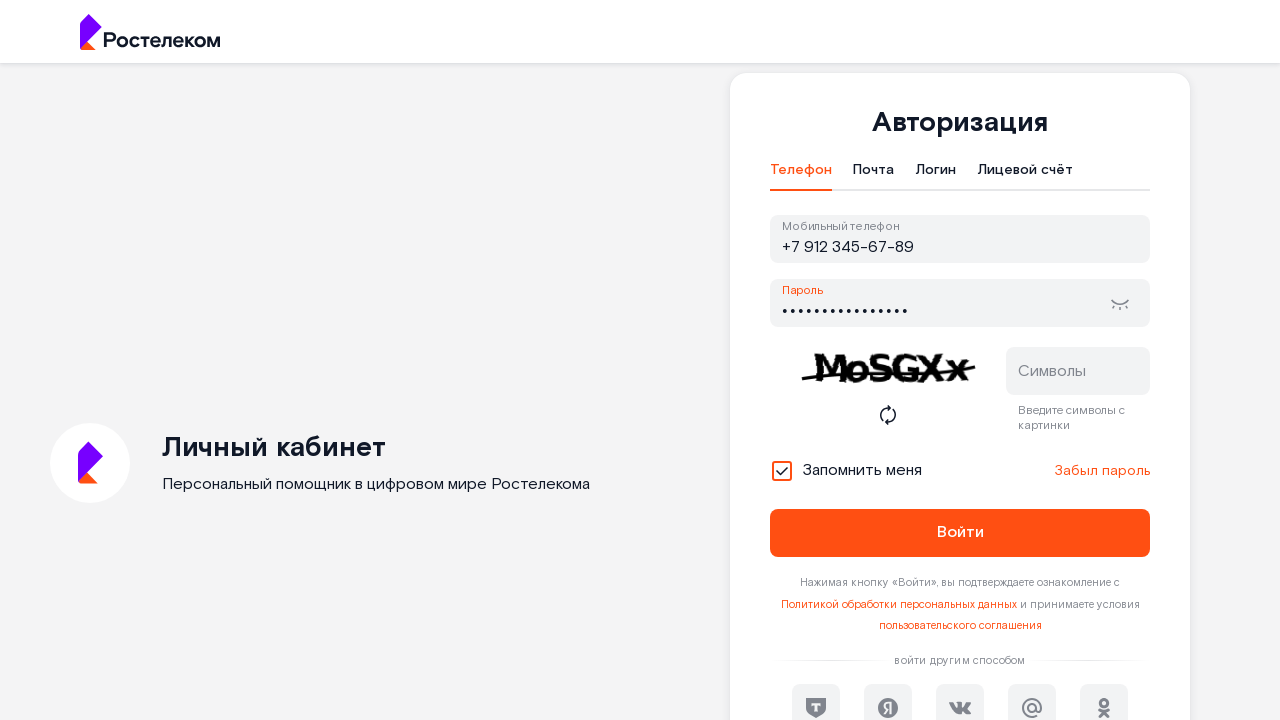

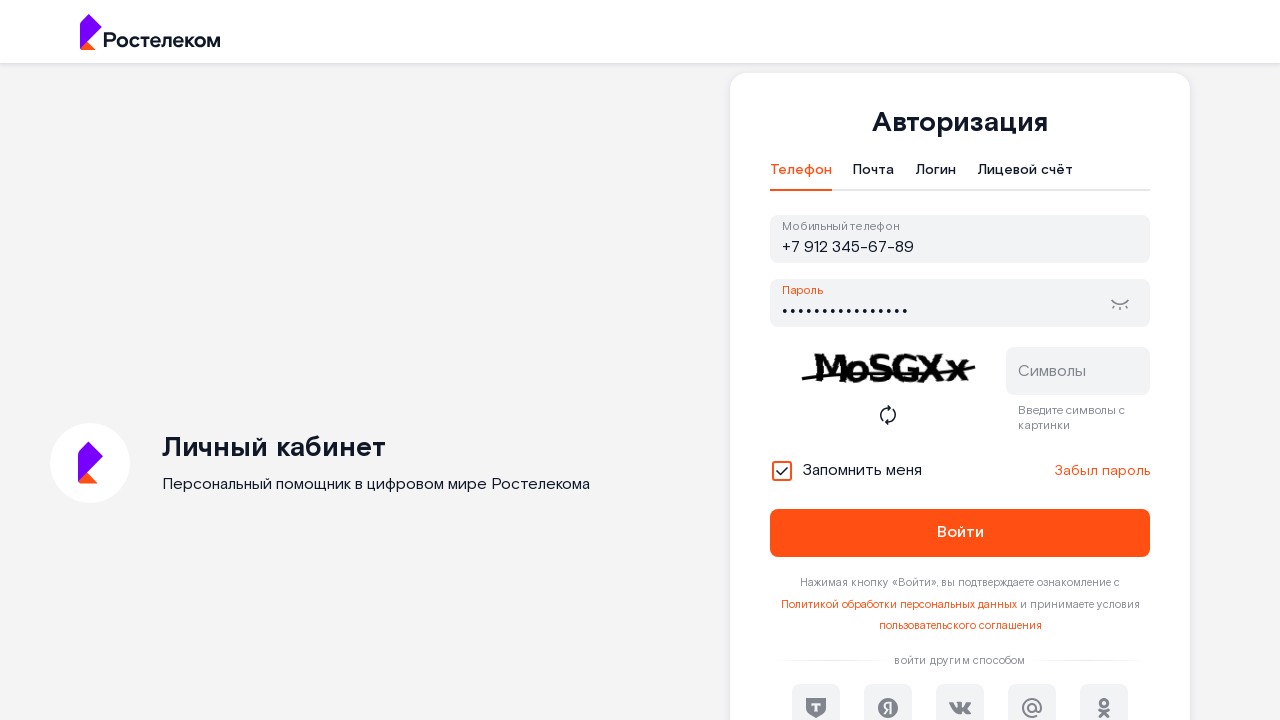